Tests selecting multiple values from a multi-select dropdown using keyboard modifiers (Ctrl+Click) to select multiple options simultaneously.

Starting URL: https://www.w3schools.com/tags/tryit.asp?filename=tryhtml_select_multiple

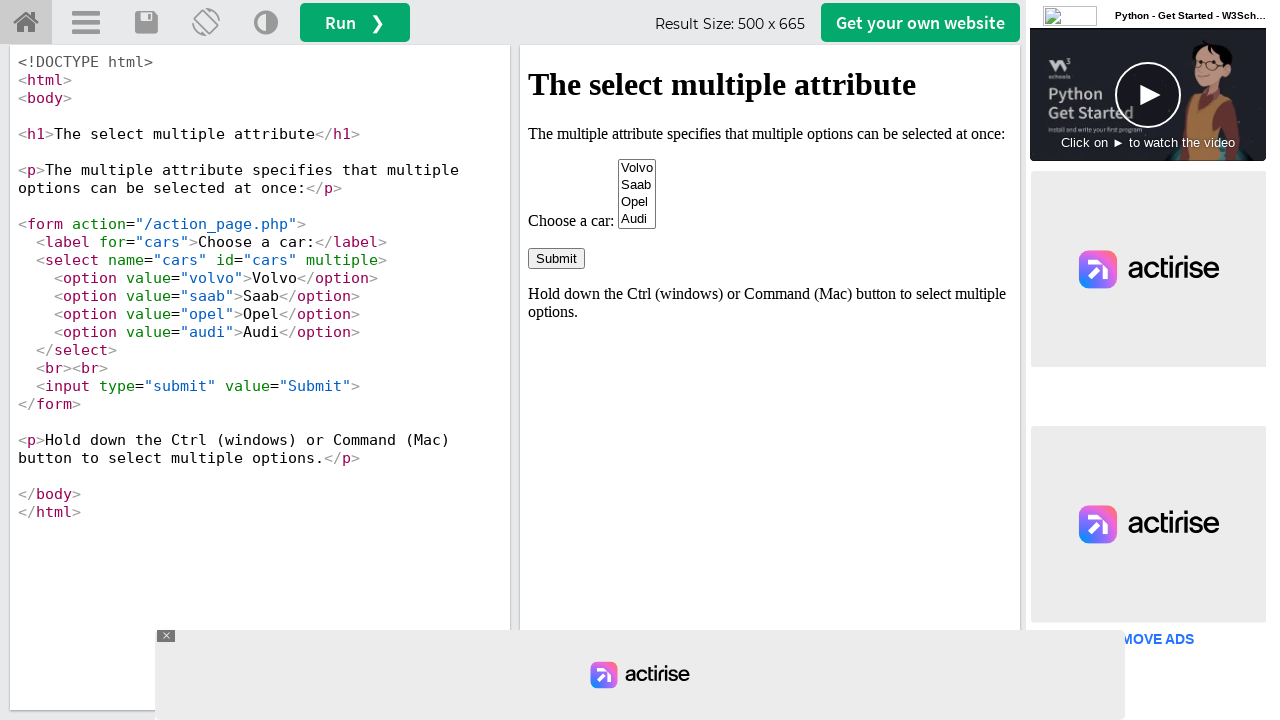

Located iframe with ID 'iframeResult'
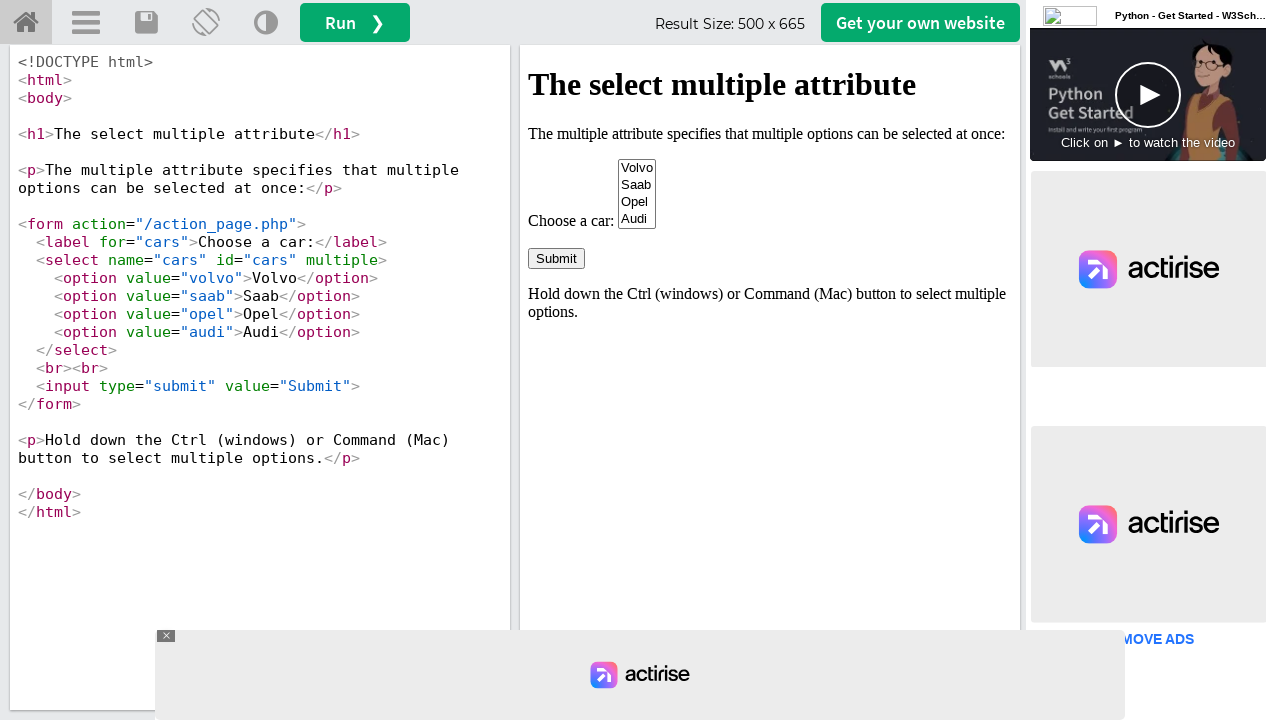

Located multi-select dropdown element with ID 'cars'
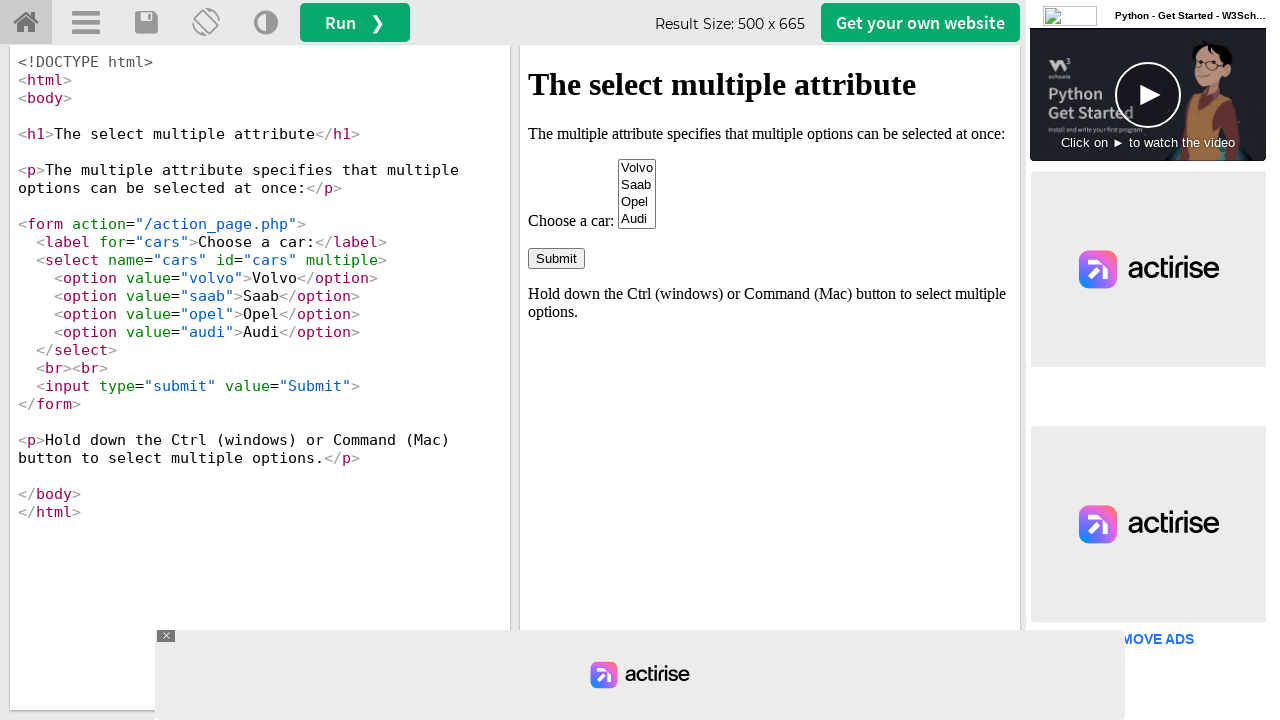

Selected multiple options from dropdown: Saab (index 1) and Audi (index 3) using Ctrl+Click on #iframeResult >> internal:control=enter-frame >> select#cars
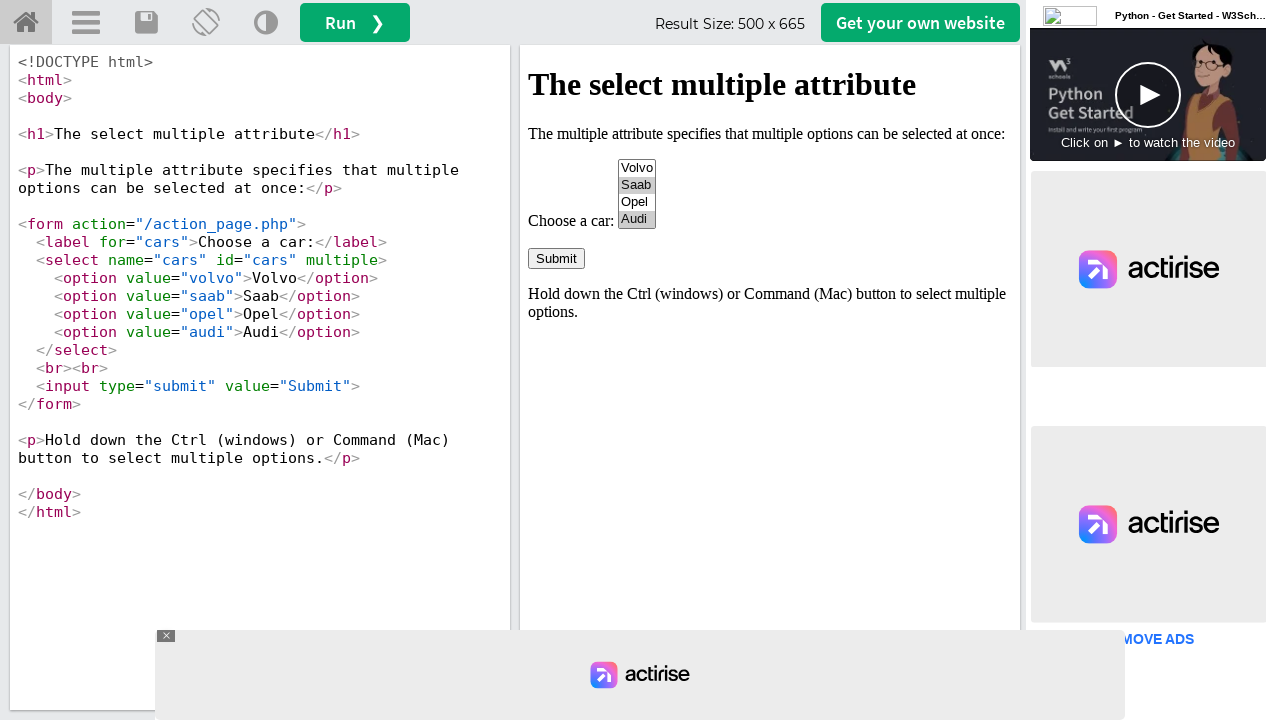

Waited 1000ms to observe the multiple selections
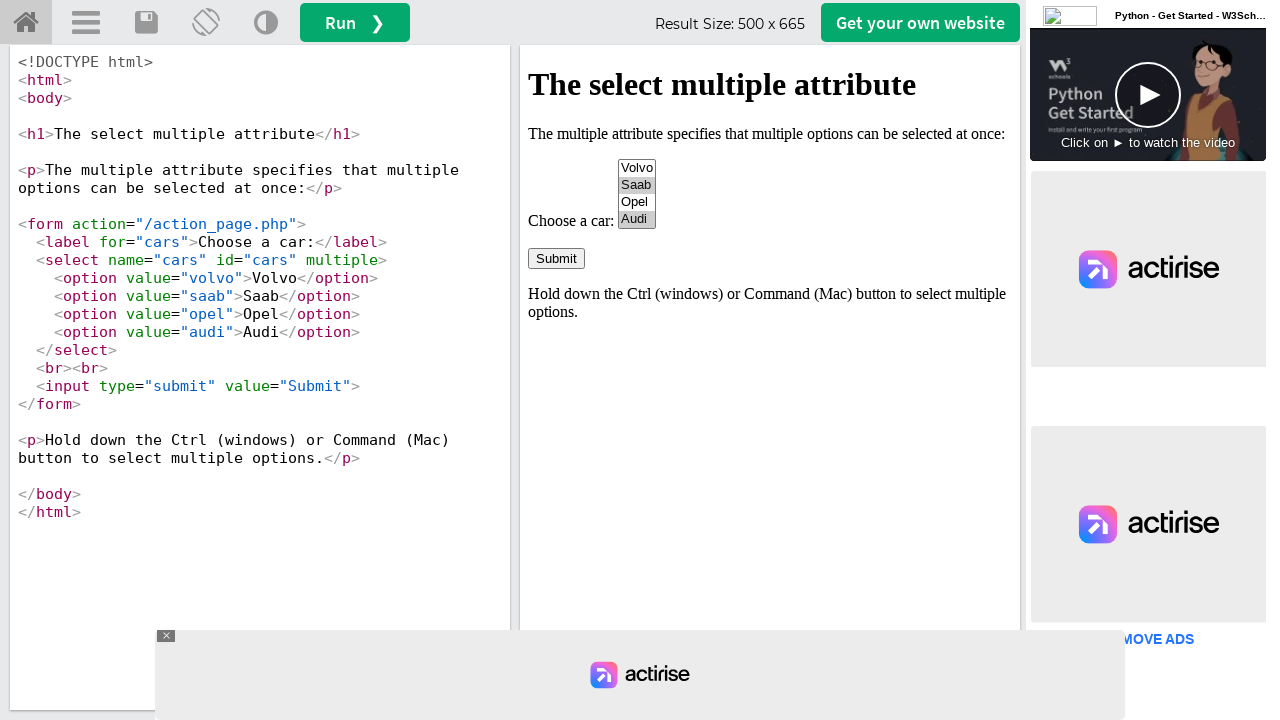

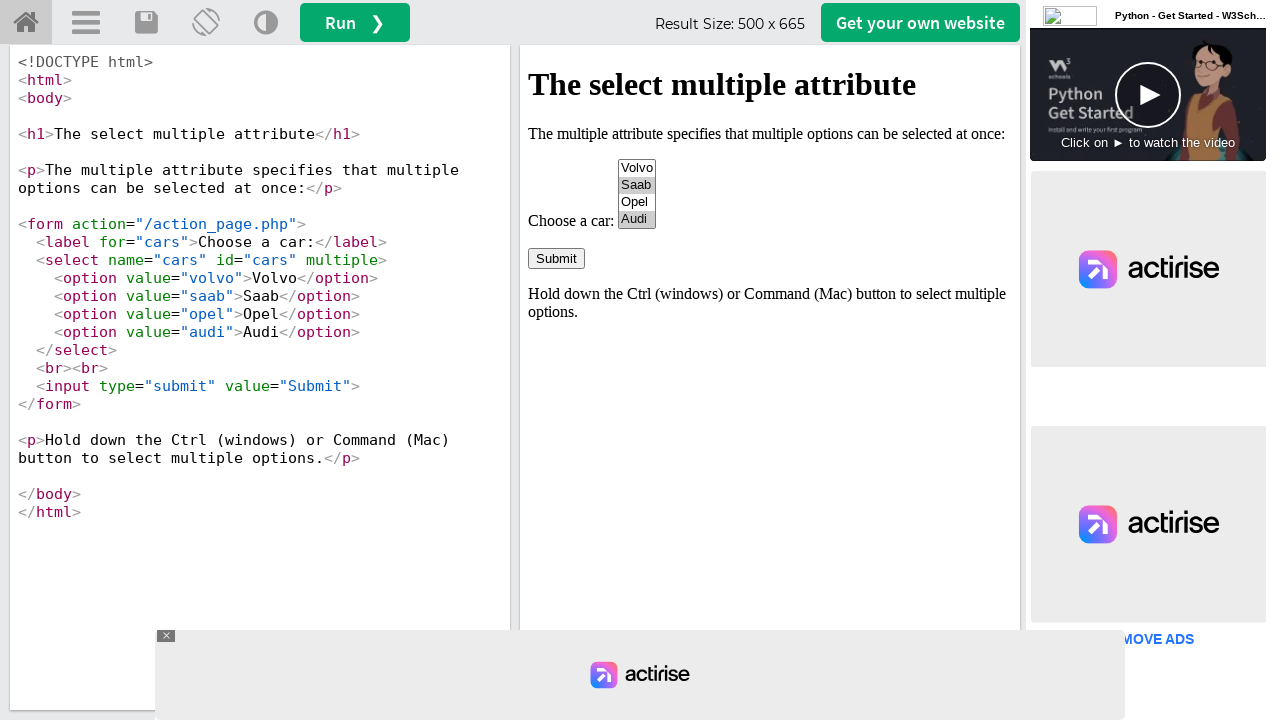